Tests a simple input form by entering text, submitting it, and verifying the result displays the same text that was entered.

Starting URL: https://www.qa-practice.com/elements/input/simple

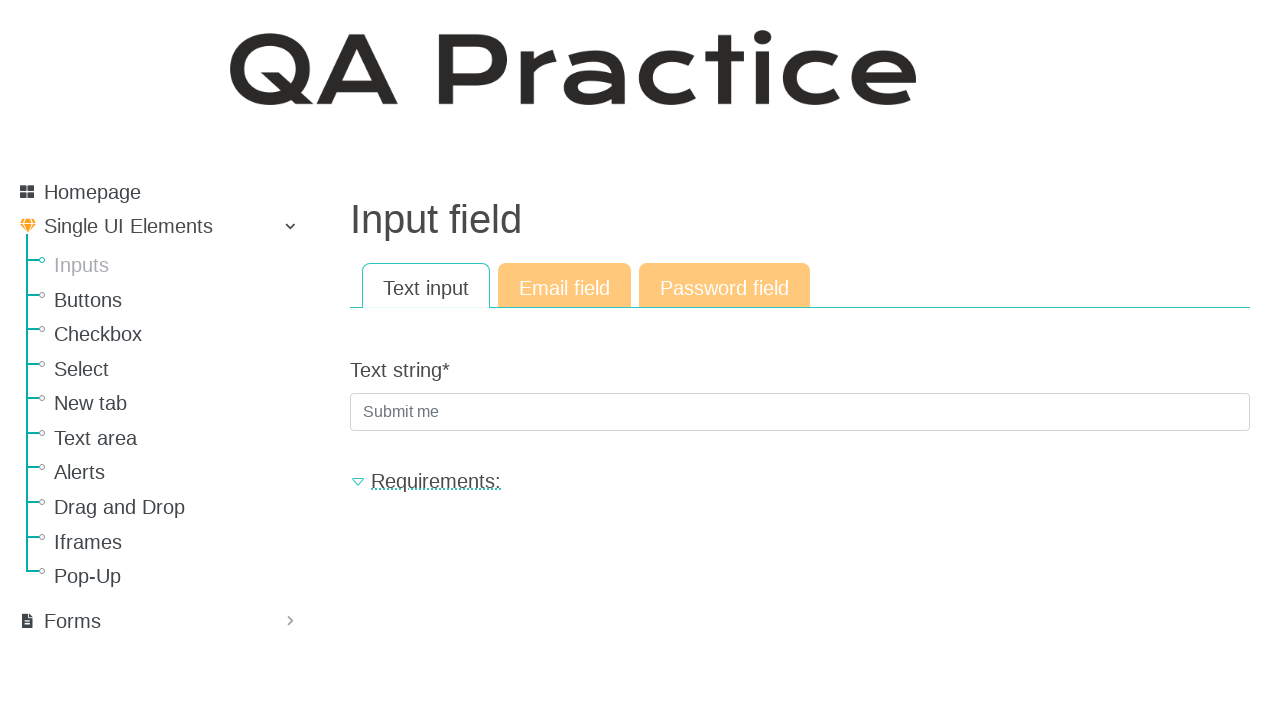

Filled input field with text 'kek' on input[name='text_string']
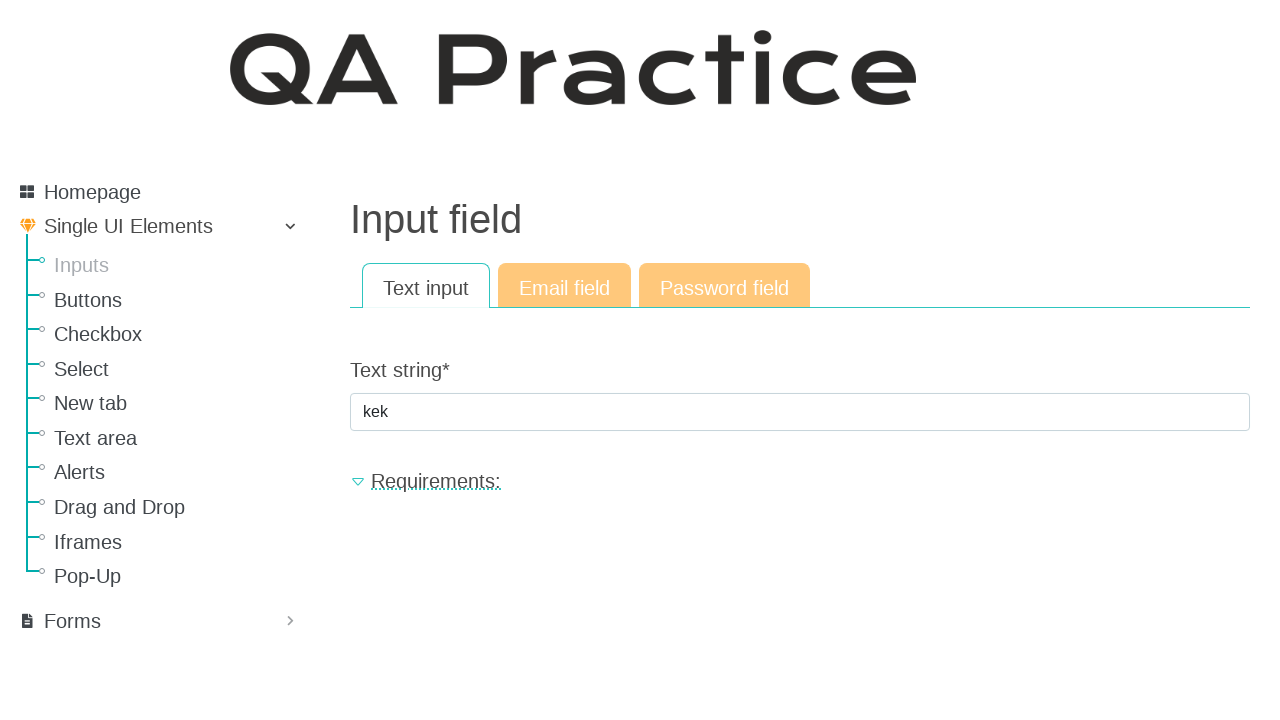

Submitted form by pressing Enter on input[name='text_string']
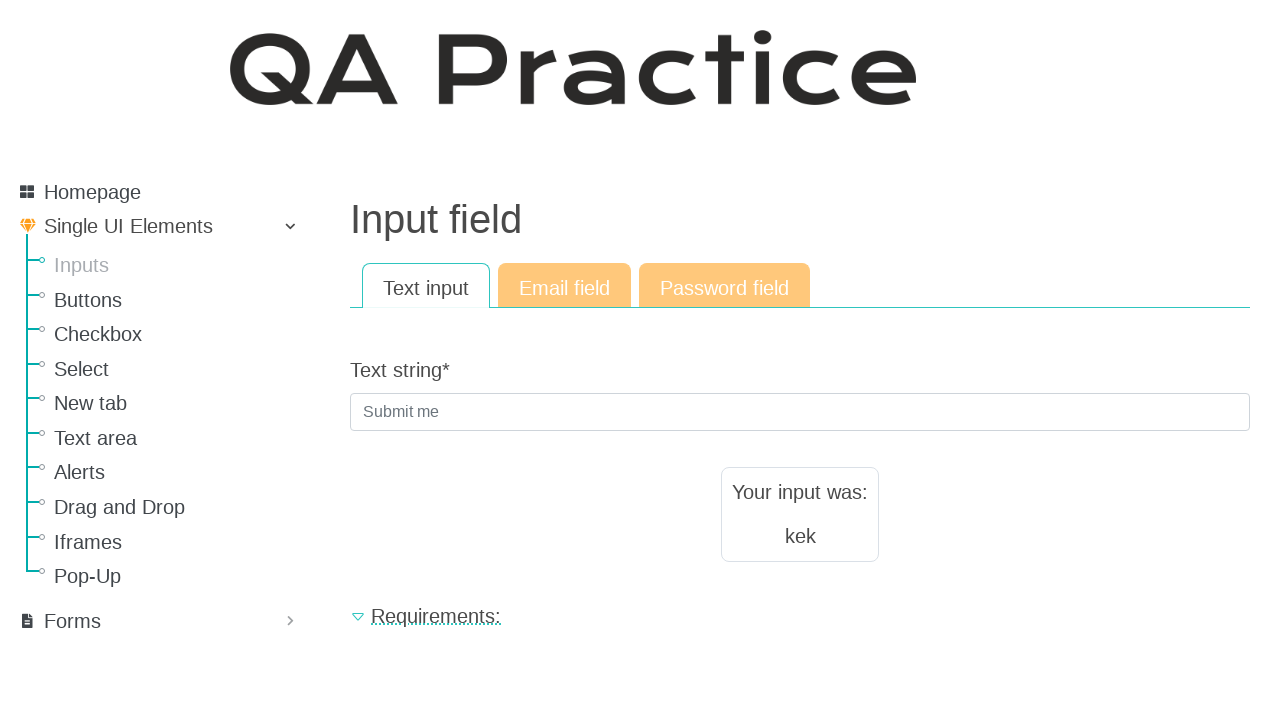

Result text element loaded and is visible
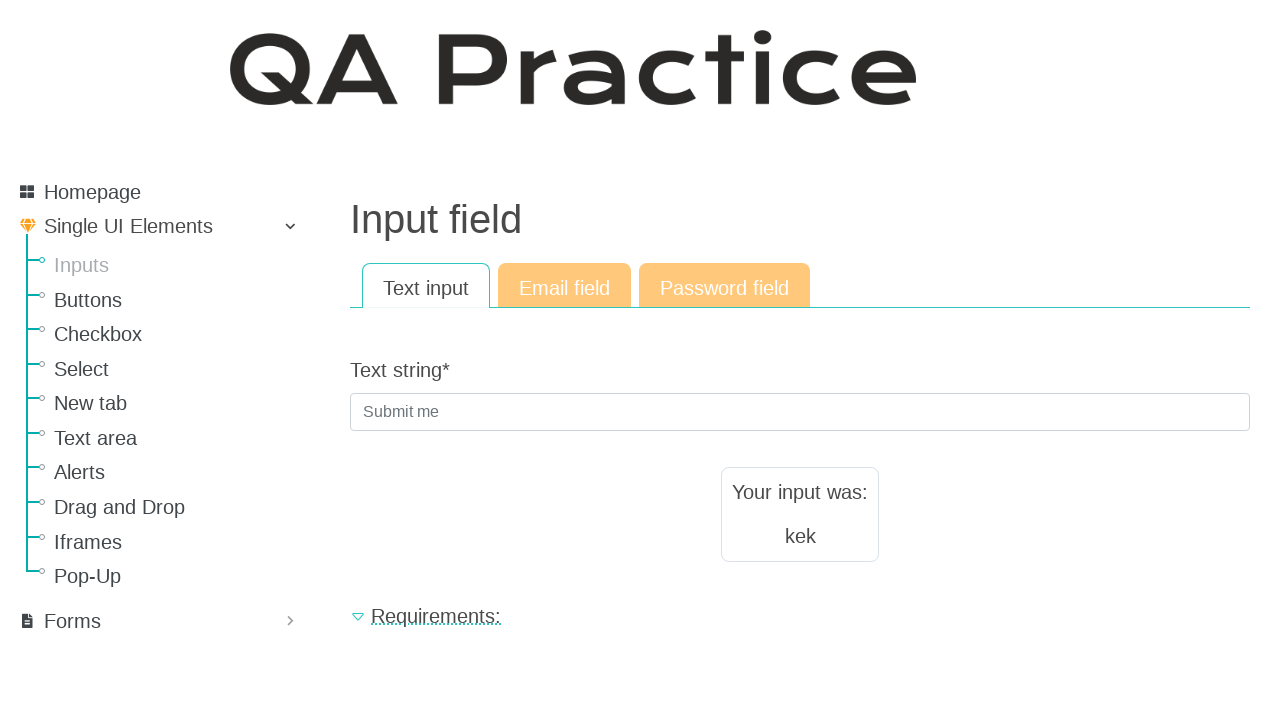

Verified result text matches entered input 'kek'
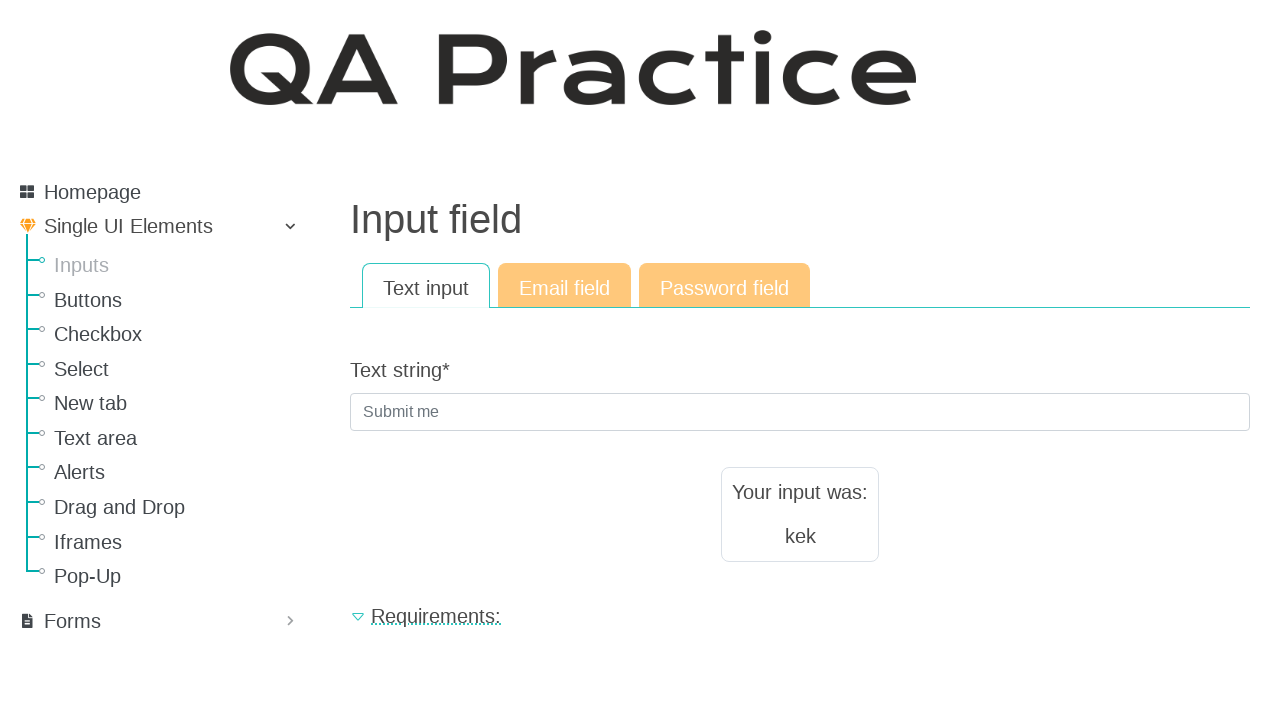

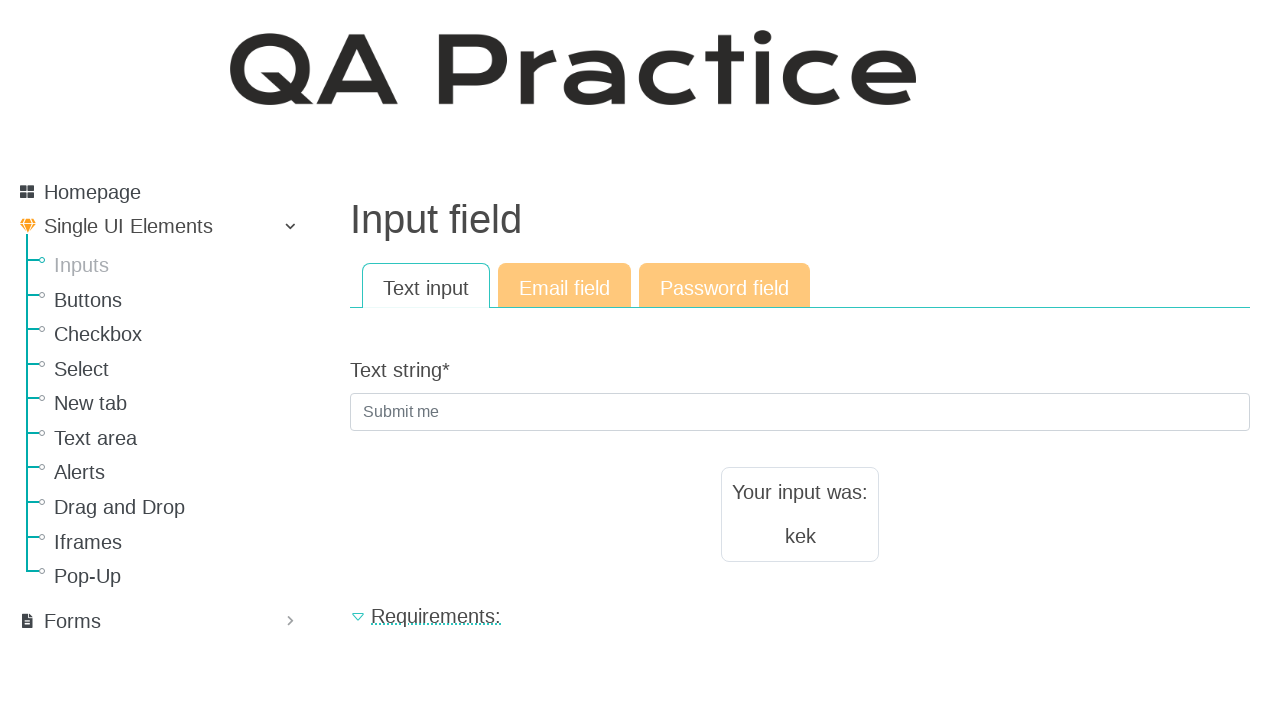